Navigates to DuckDuckGo and checks if the logo is displayed

Starting URL: https://duckduckgo.com/

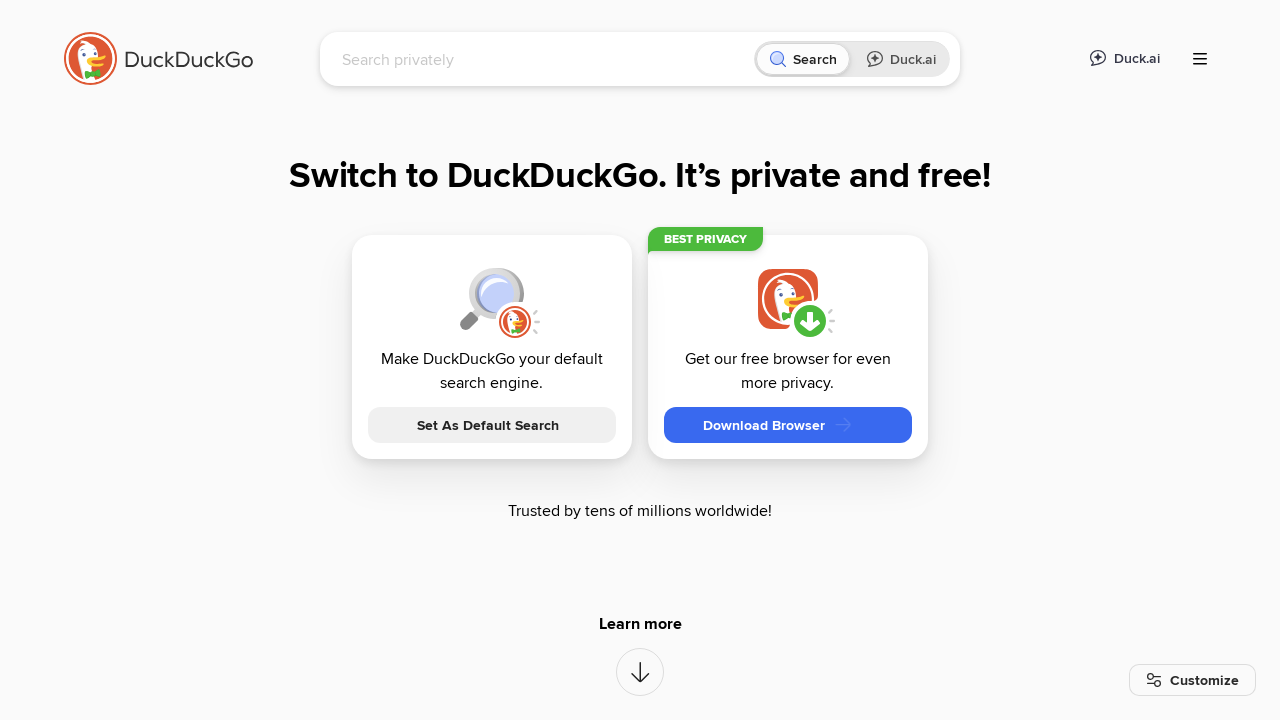

Navigated to DuckDuckGo homepage
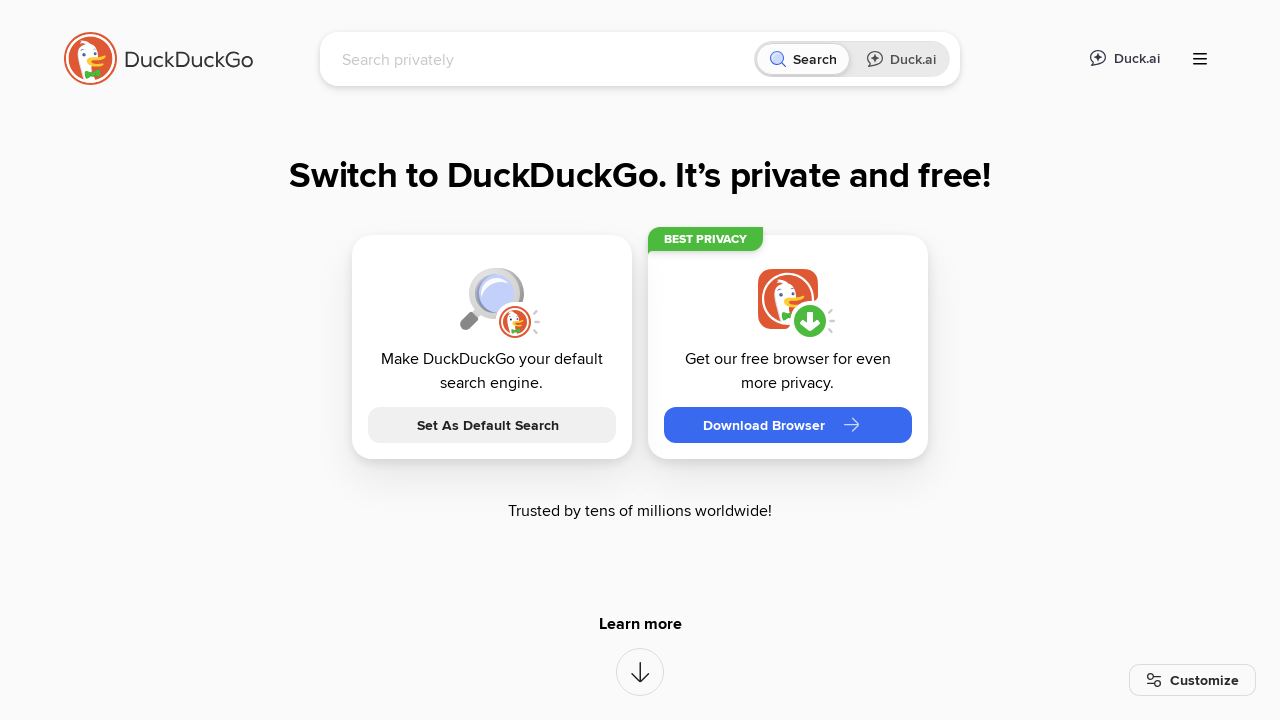

Located DuckDuckGo logo element
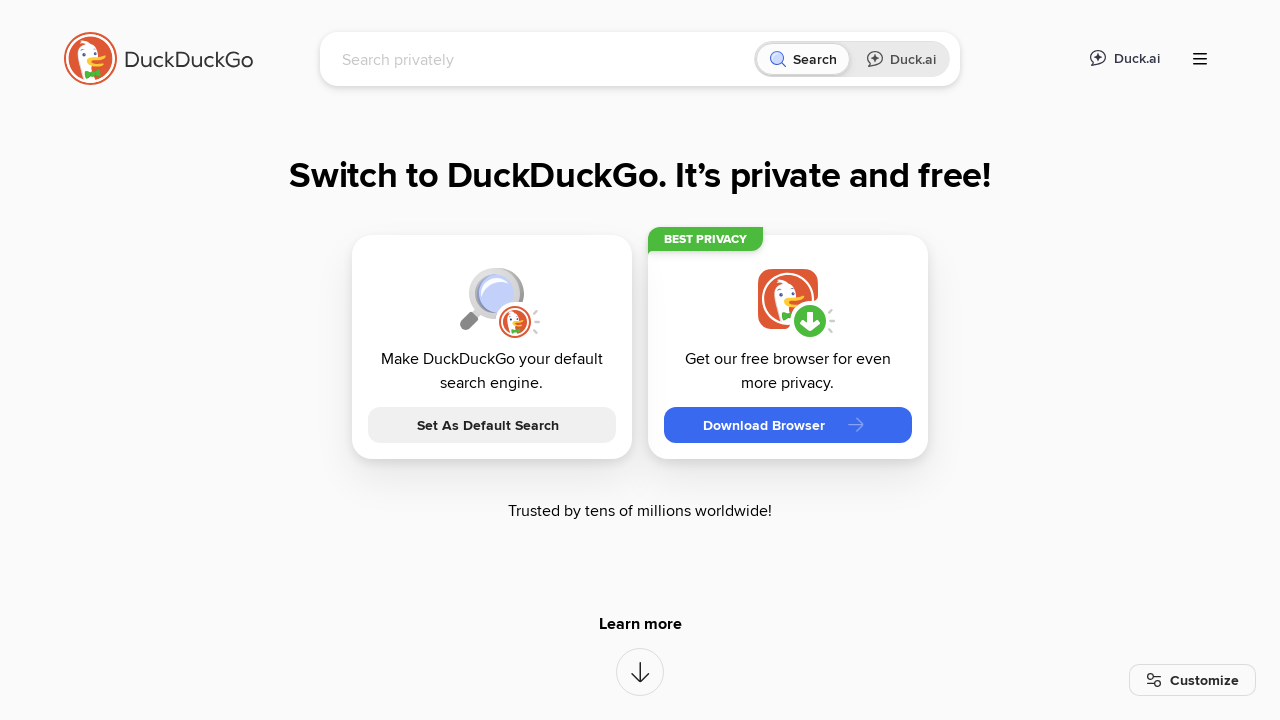

Verified that DuckDuckGo logo is displayed
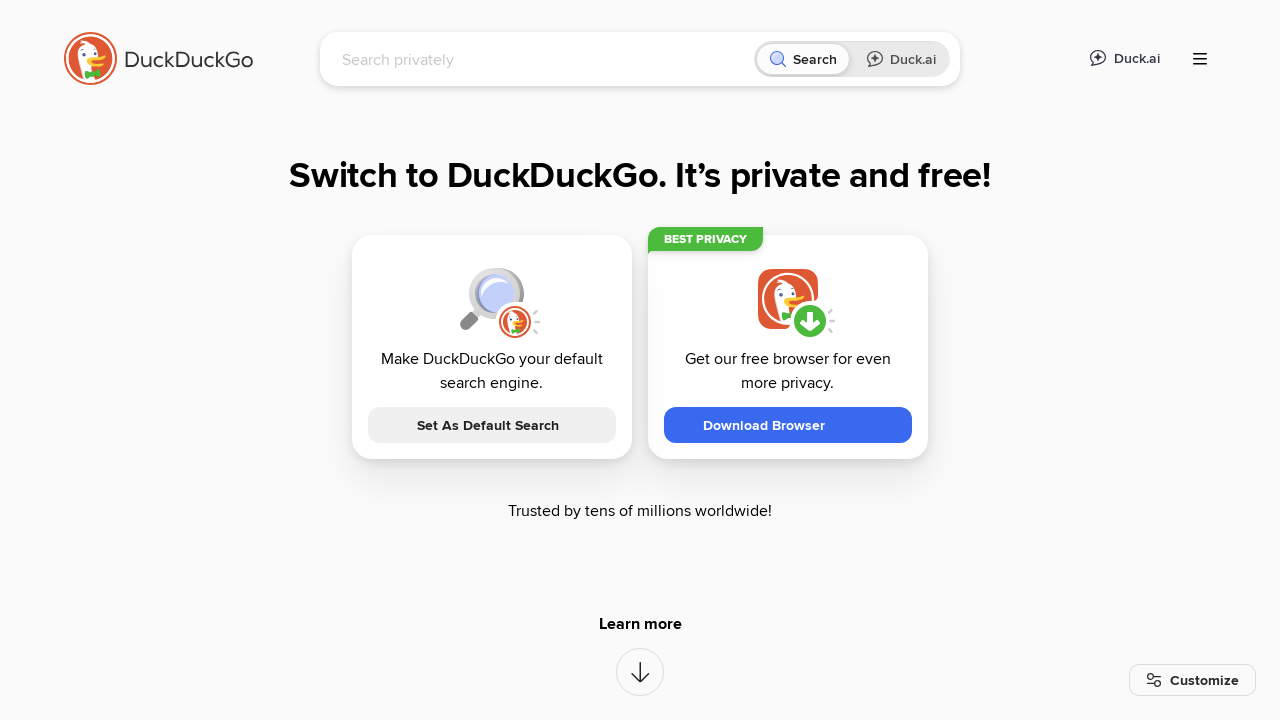

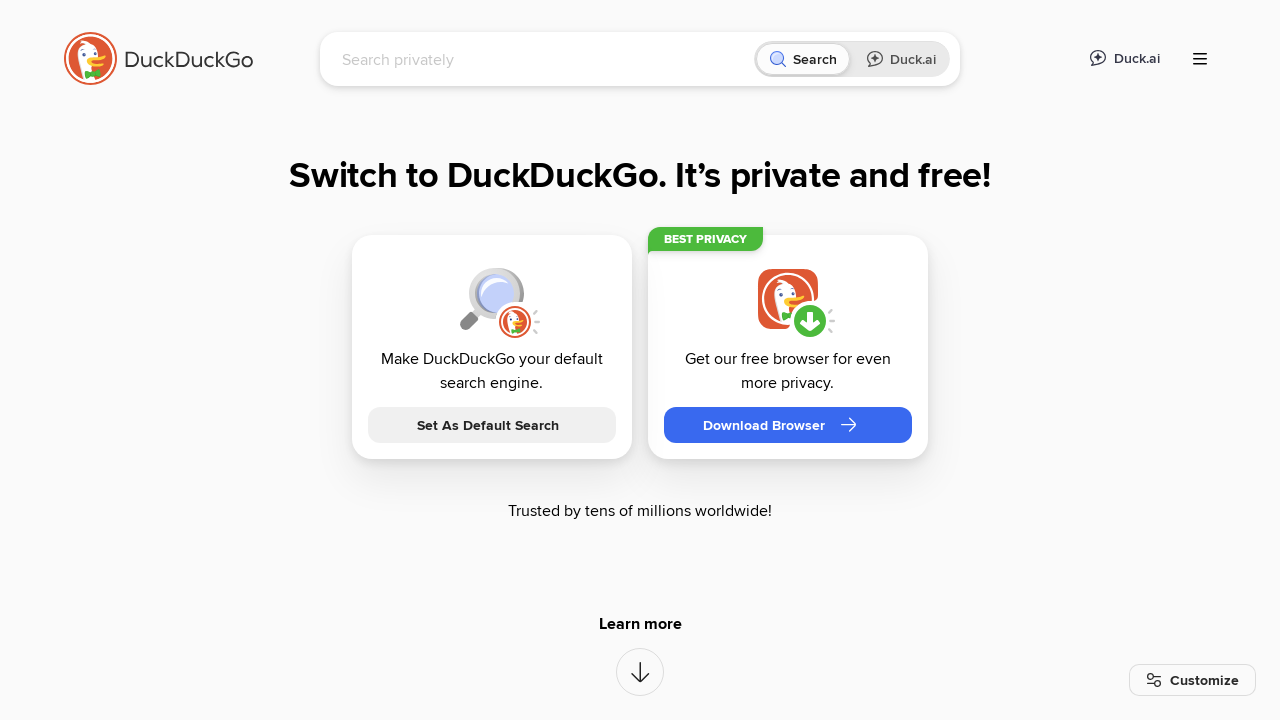